Tests a registration form by filling out personal details including name, address, email, phone, gender, hobbies, skills dropdown, date of birth selections, and password fields.

Starting URL: http://demo.automationtesting.in/Register.html

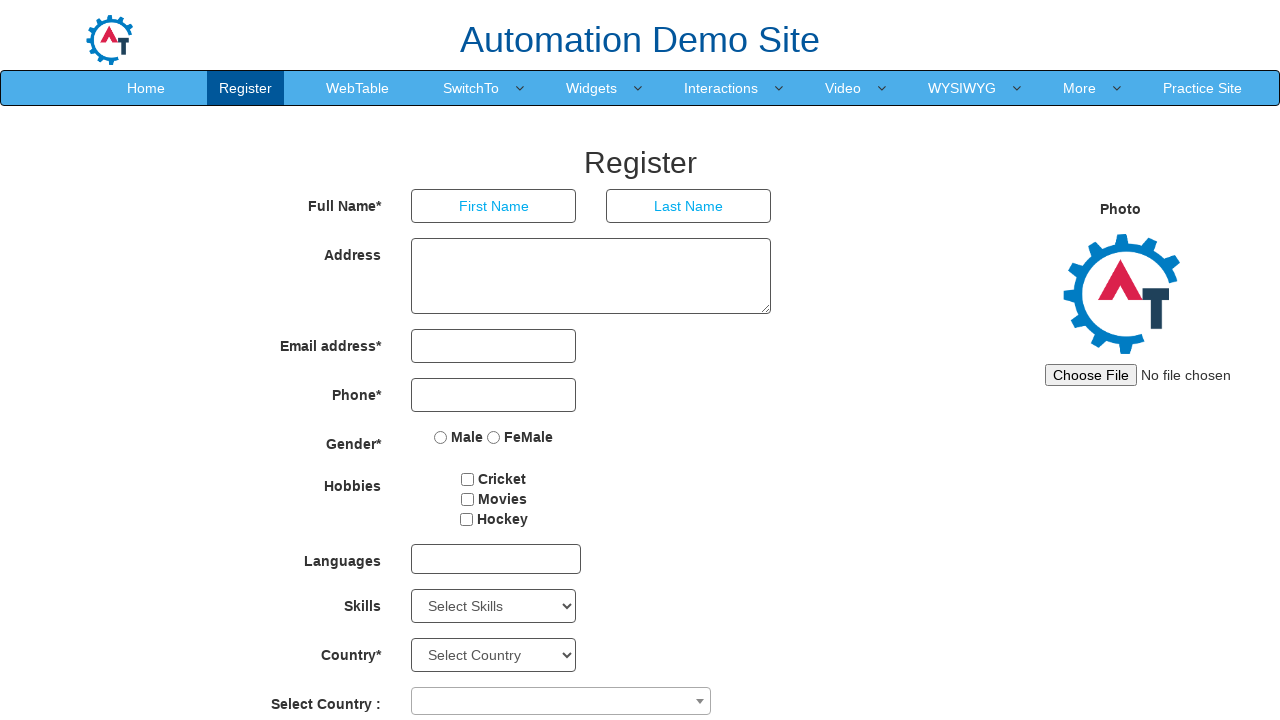

Filled first name field with 'siri' on input[placeholder='First Name']
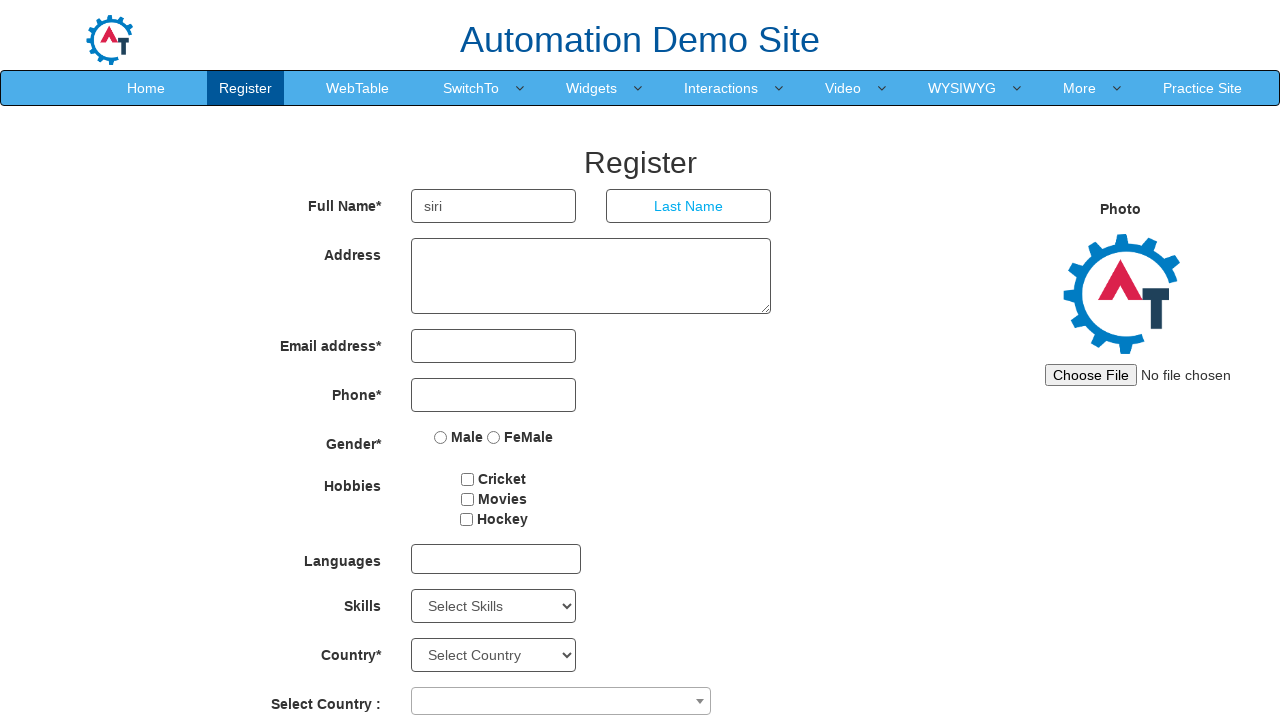

Filled last name field with 'reddy' on input[ng-model='LastName']
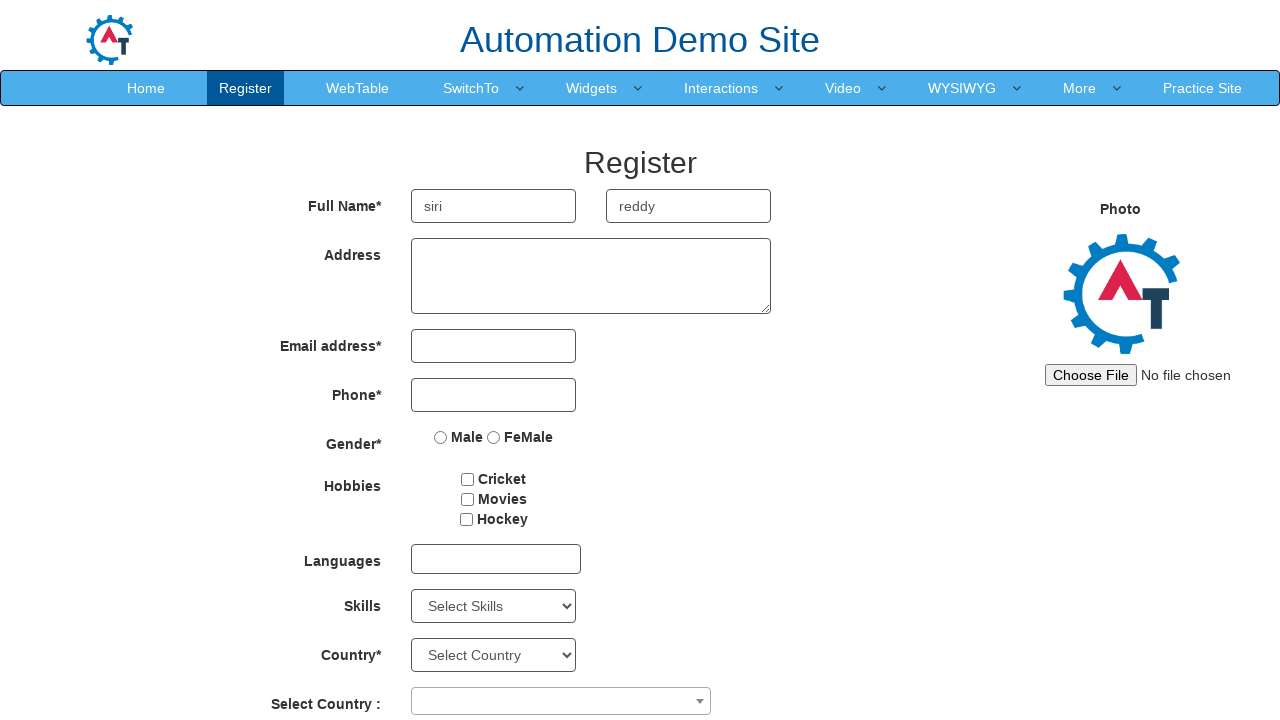

Filled address field with 'k.npalyam' on textarea[ng-model='Adress']
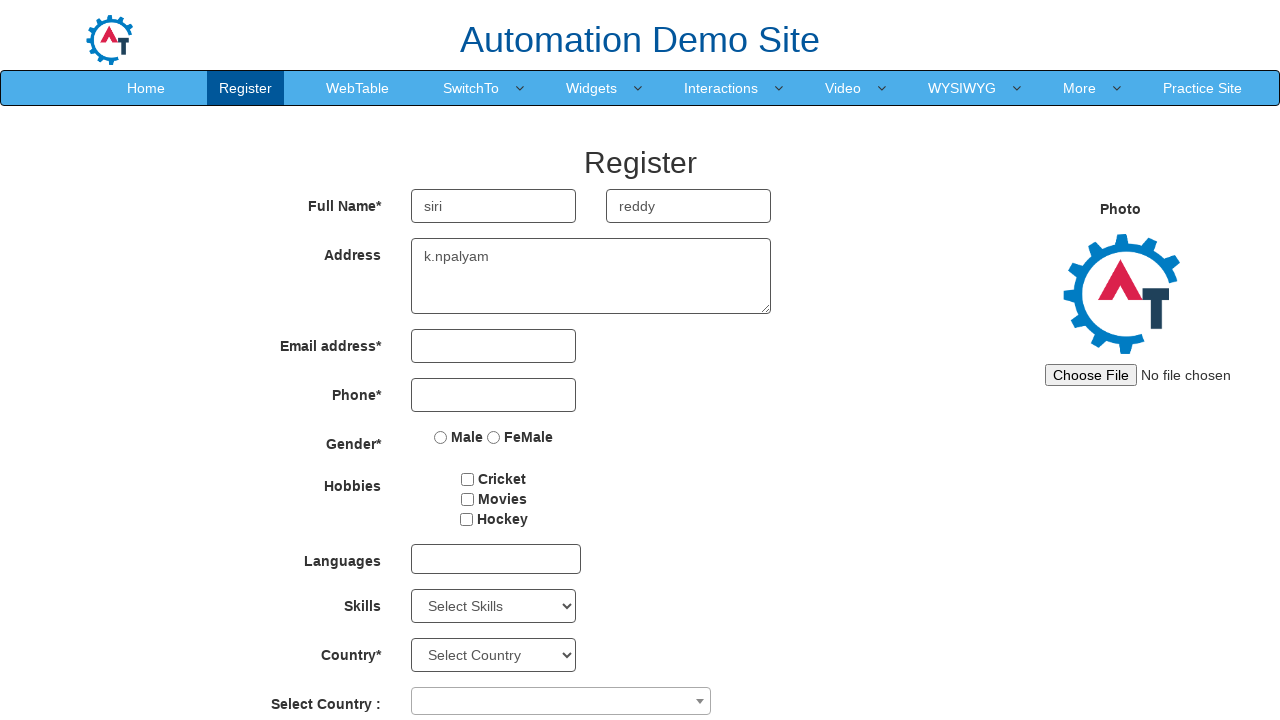

Filled email field with 'pandu@gmail.com' on input[type='email']
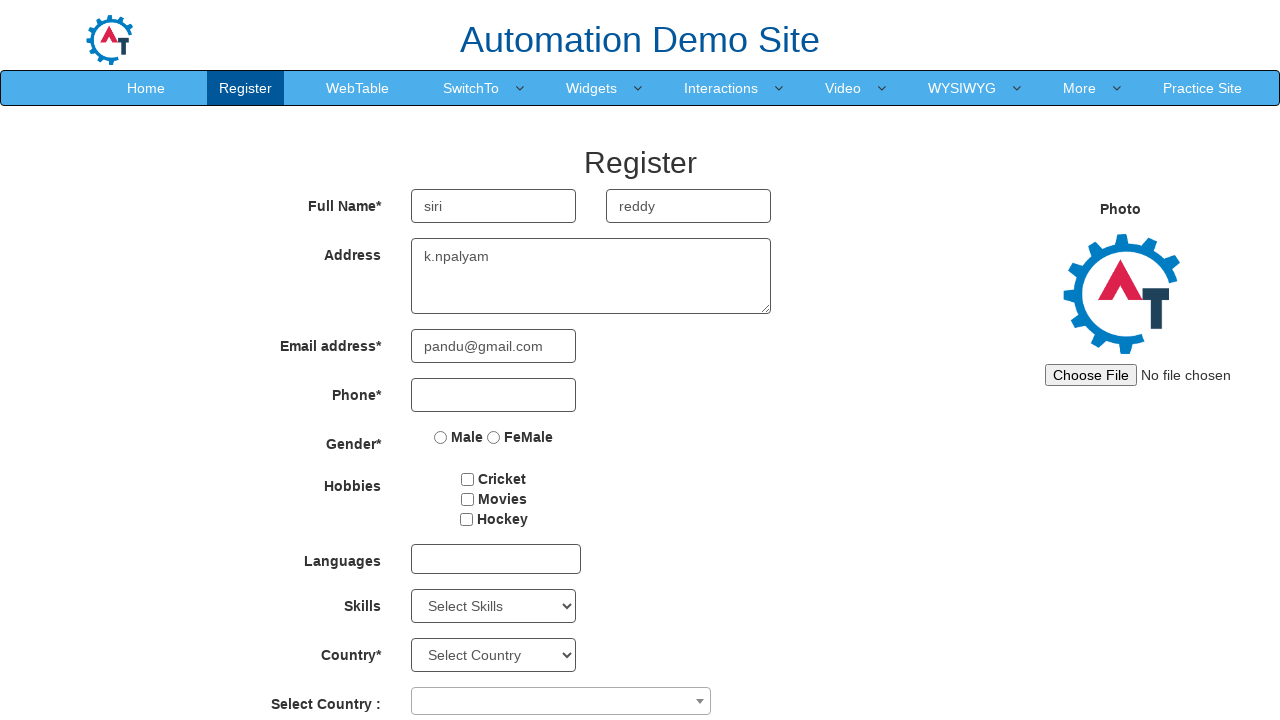

Filled phone number field with '9121744760' on input[ng-model='Phone']
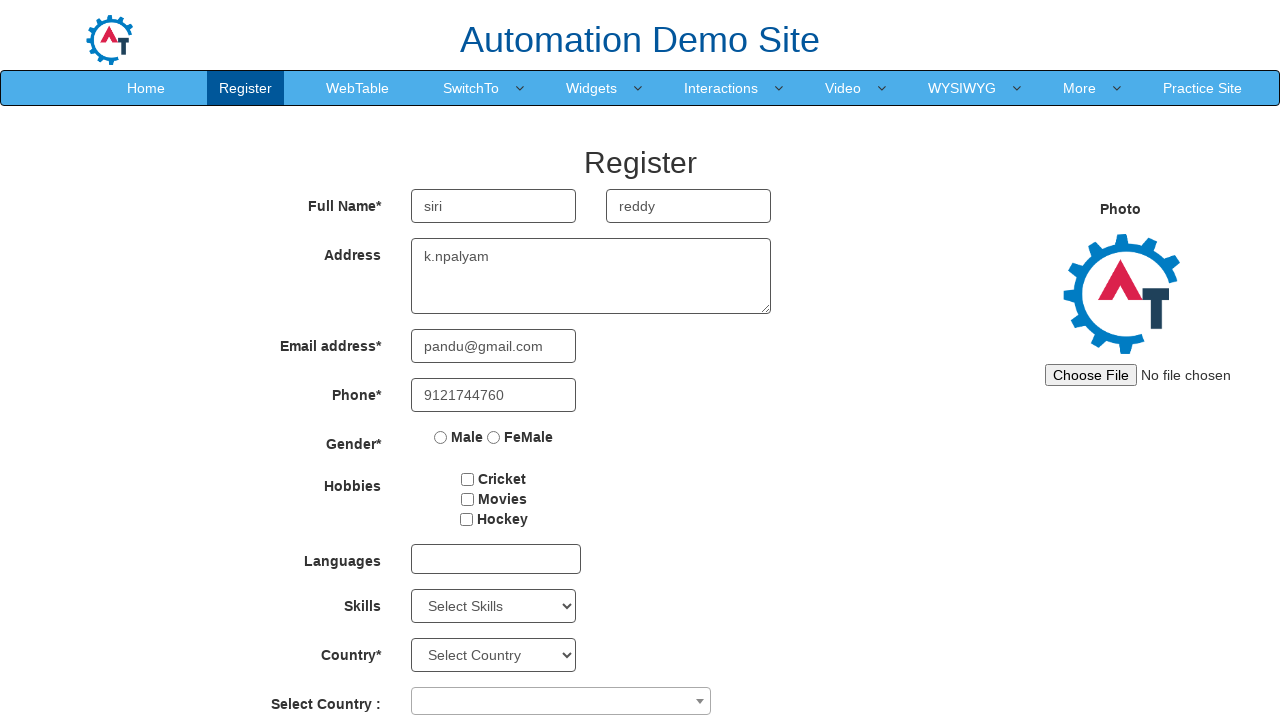

Selected gender as Male at (441, 437) on input[value='Male']
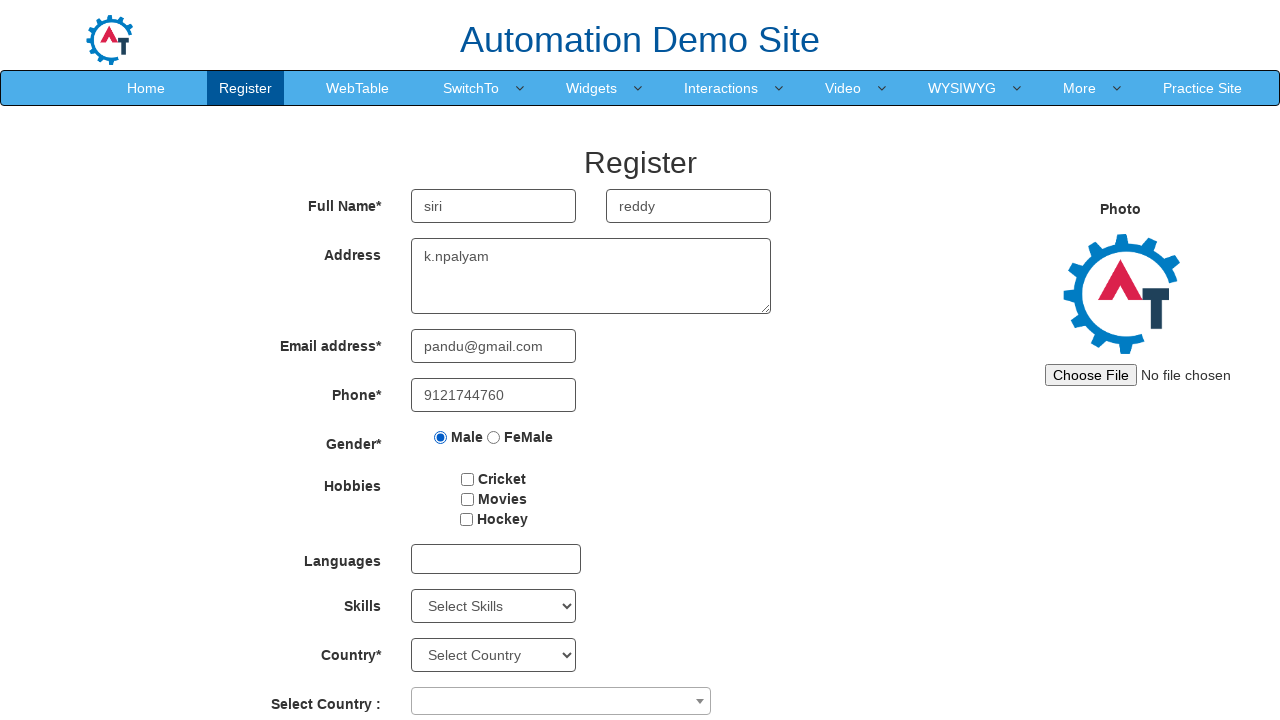

Selected hobby as Cricket at (468, 479) on input[value='Cricket']
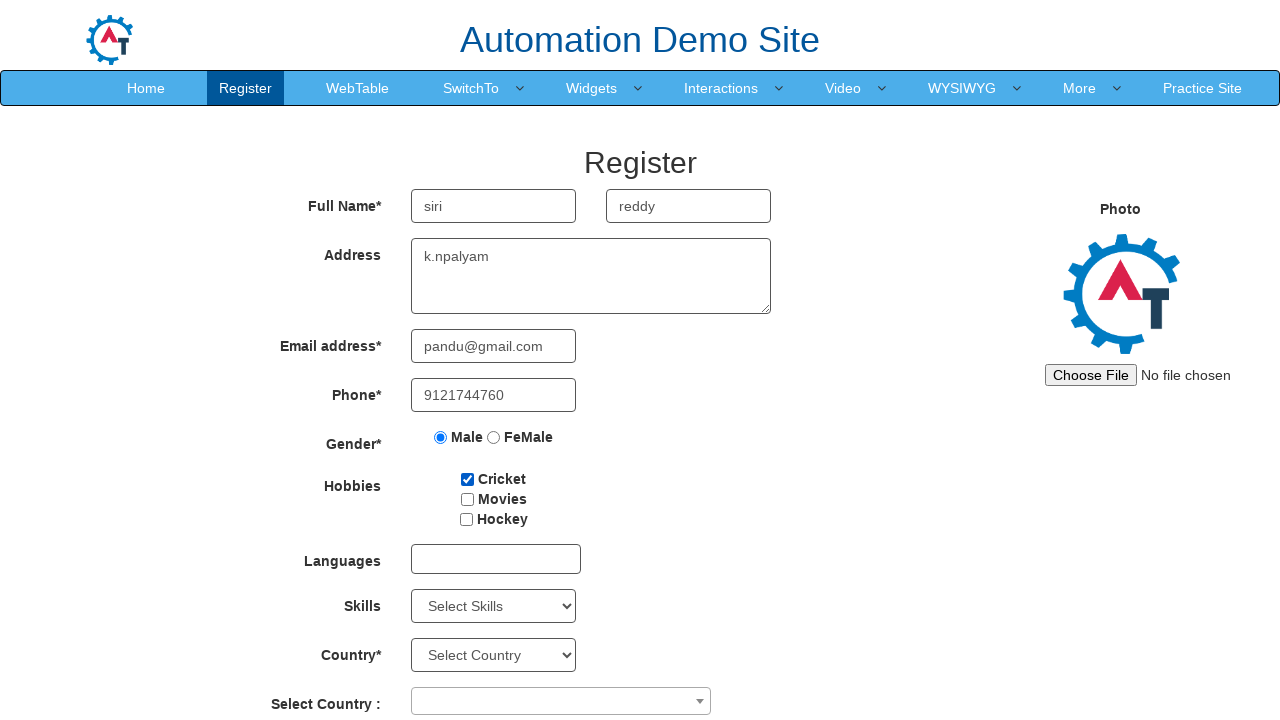

Selected skills from dropdown at index 4 on #Skills
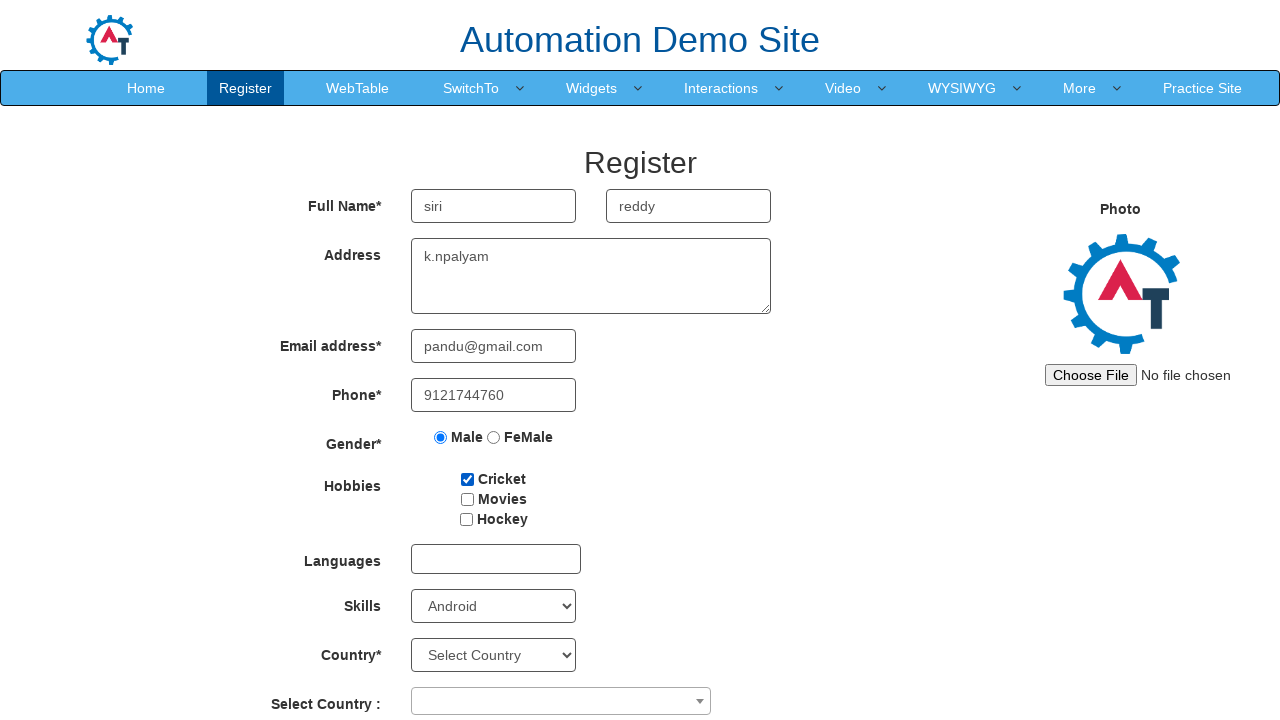

Selected birth year as 1999 on #yearbox
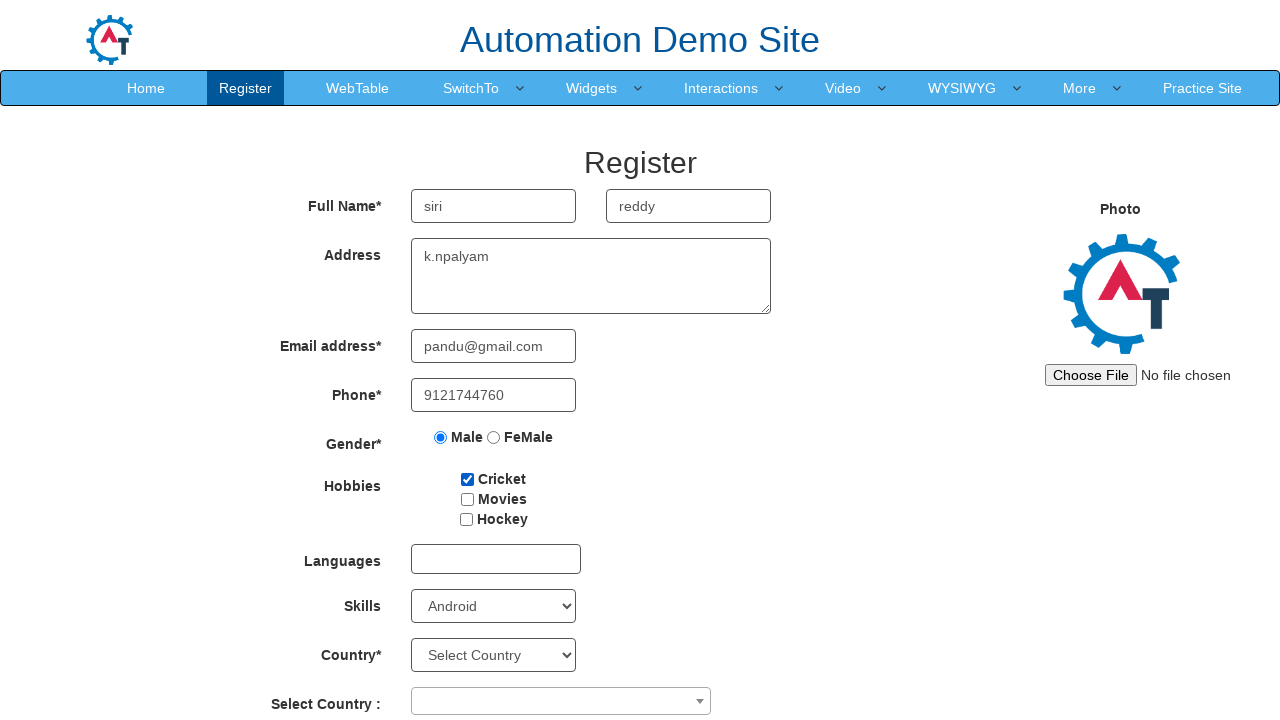

Selected birth month as April on select[ng-model='monthbox']
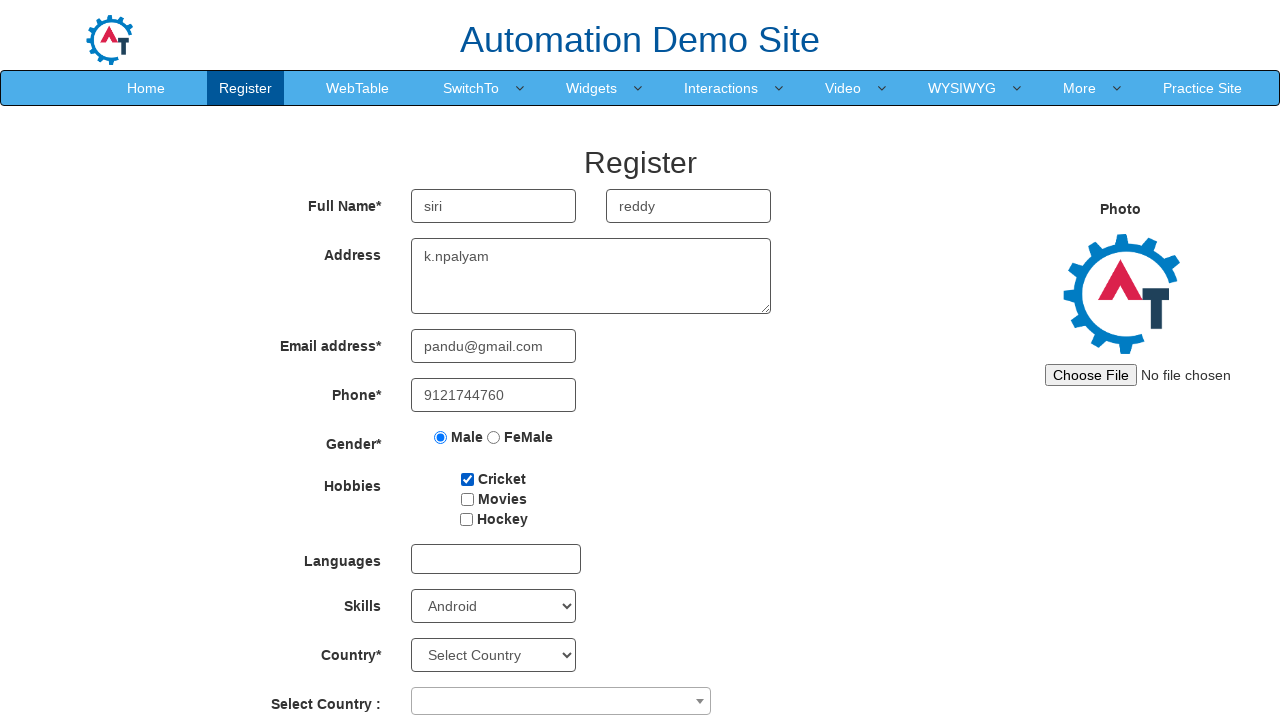

Selected birth day from dropdown at index 2 on #daybox
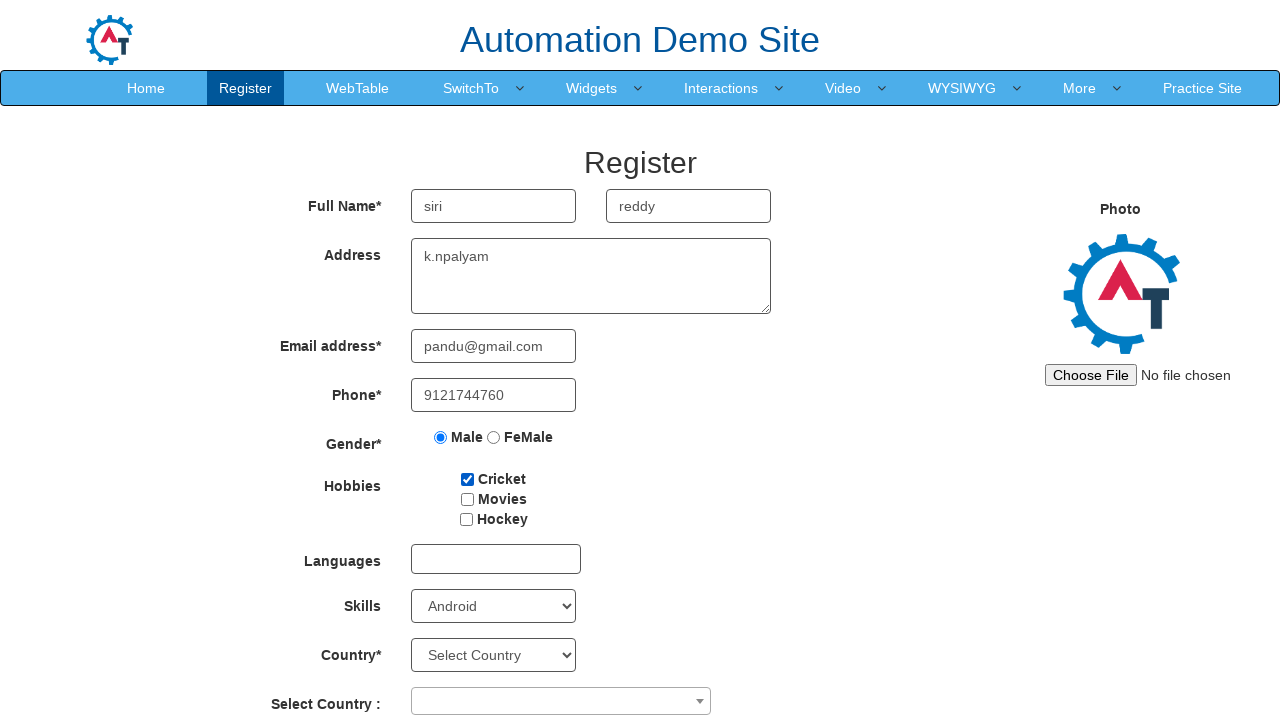

Filled password field with 'sreddy@123' on input#firstpassword
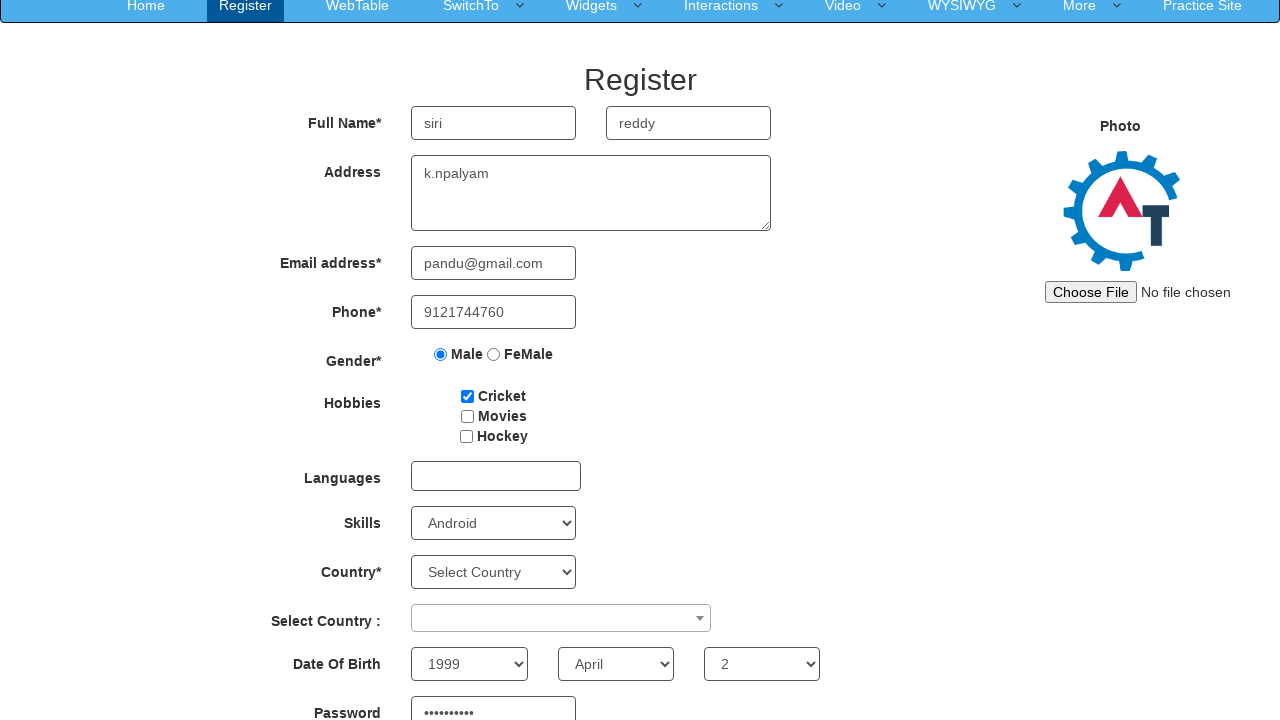

Filled confirm password field with 'sreddy@123' on input[ng-model='CPassword']
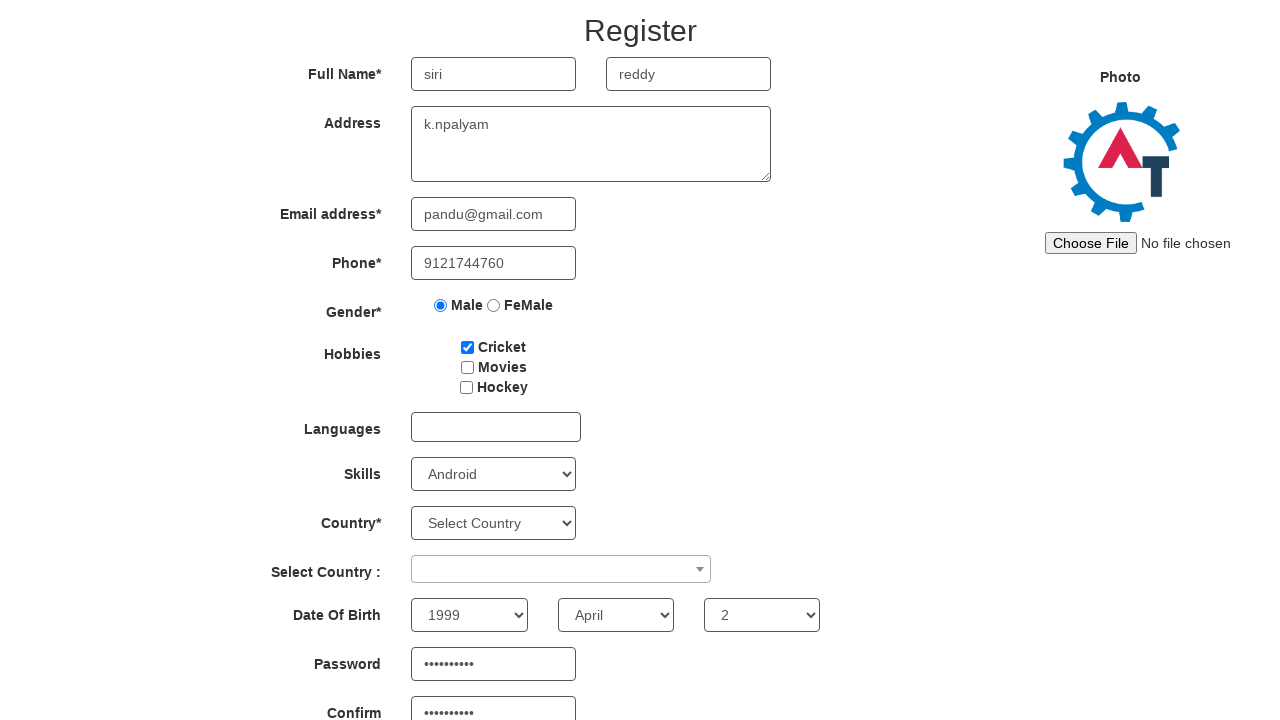

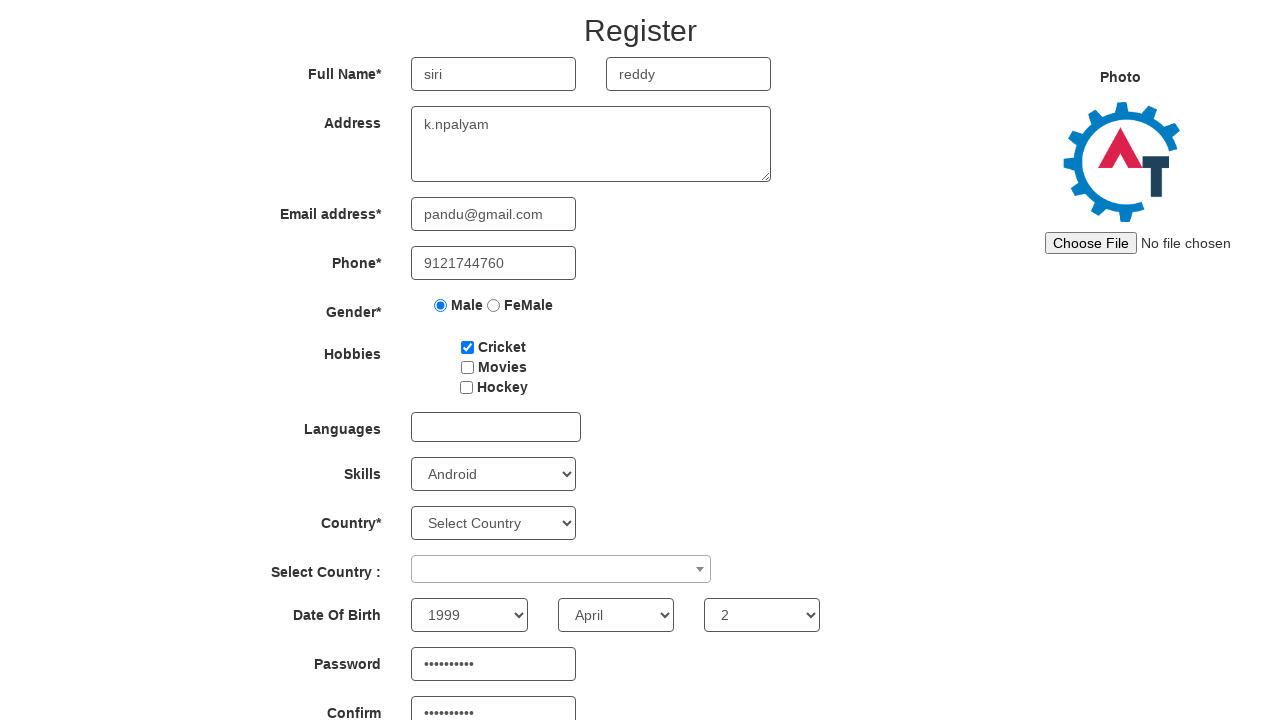